Tests right-click context menu interaction on a menu item

Starting URL: https://demoqa.com/menu

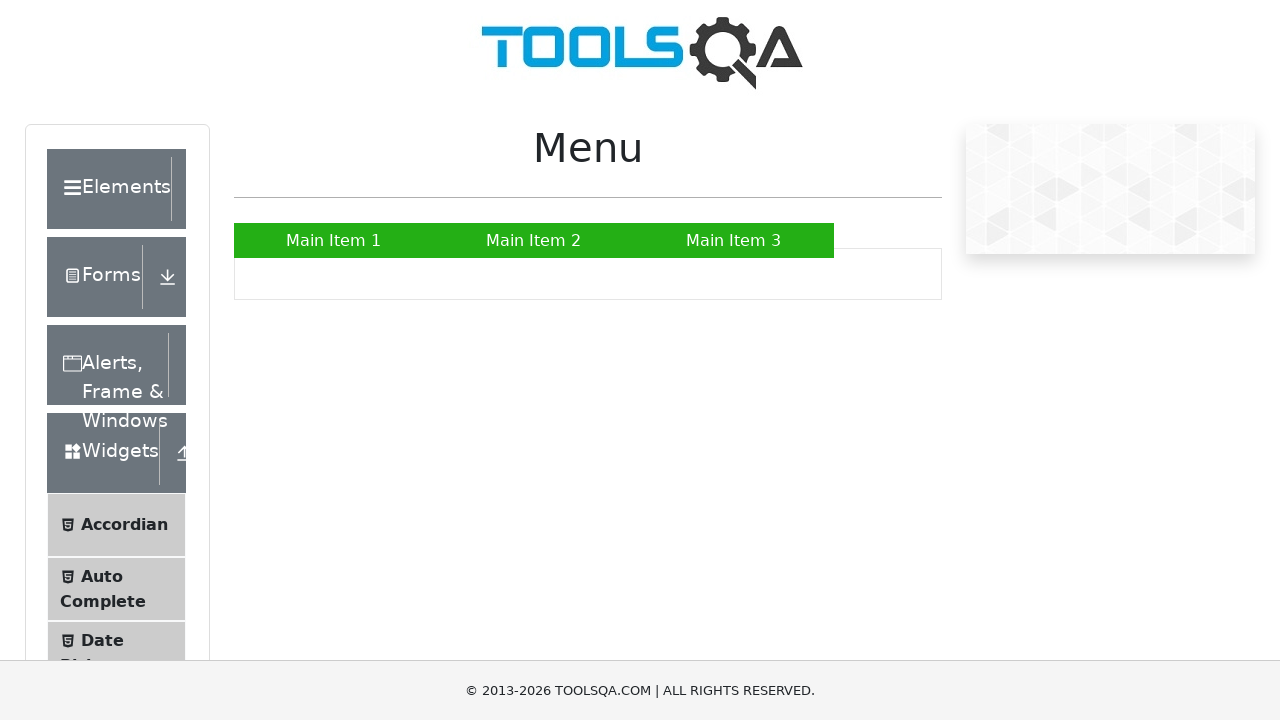

Right-clicked context menu on Main Item 2 at (534, 240) on //a[text()='Main Item 2']
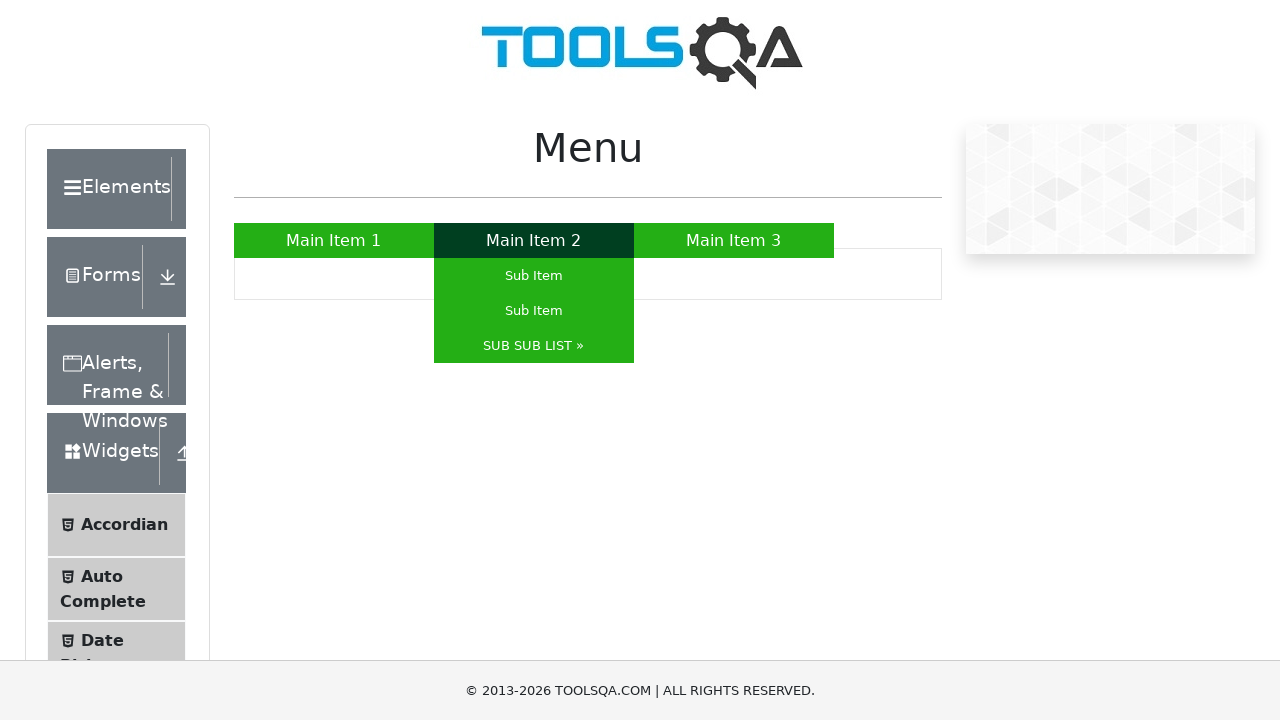

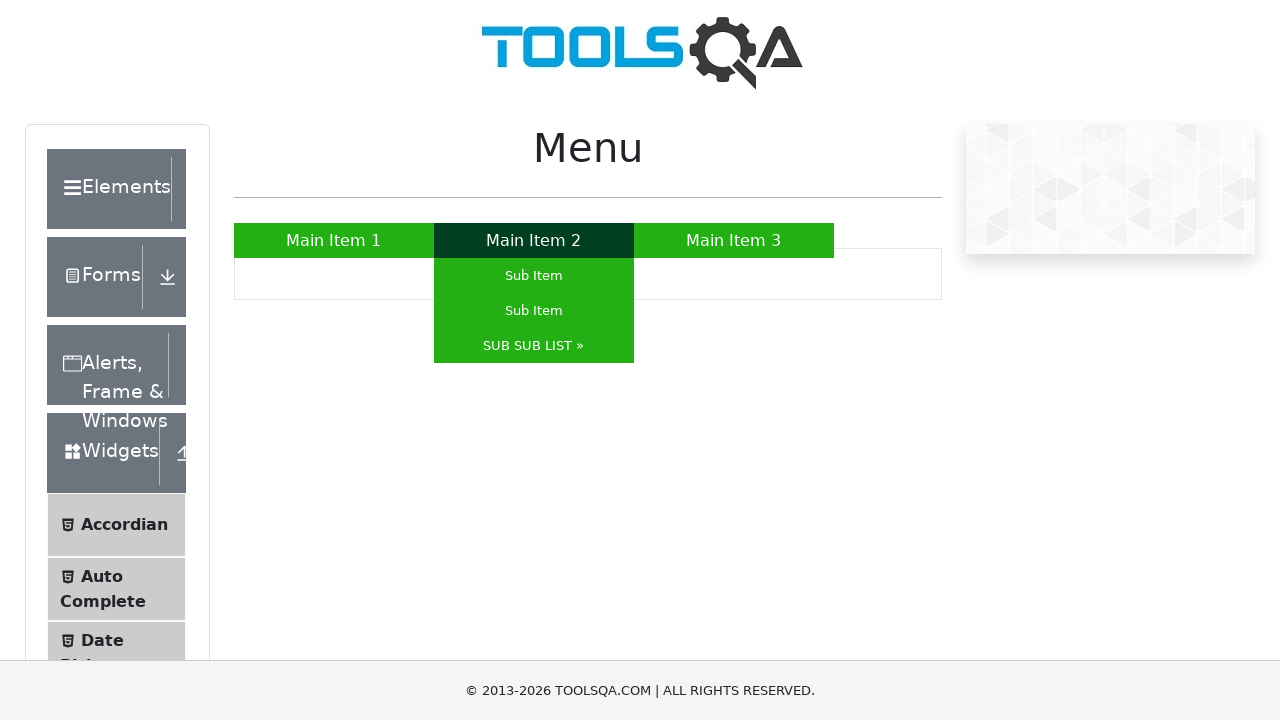